Tests jQuery UI selectable grid by iterating through an array of numbers and selecting items 1, 2, 5, 7, and 9 using CTRL+click

Starting URL: https://jqueryui.com/selectable/#default

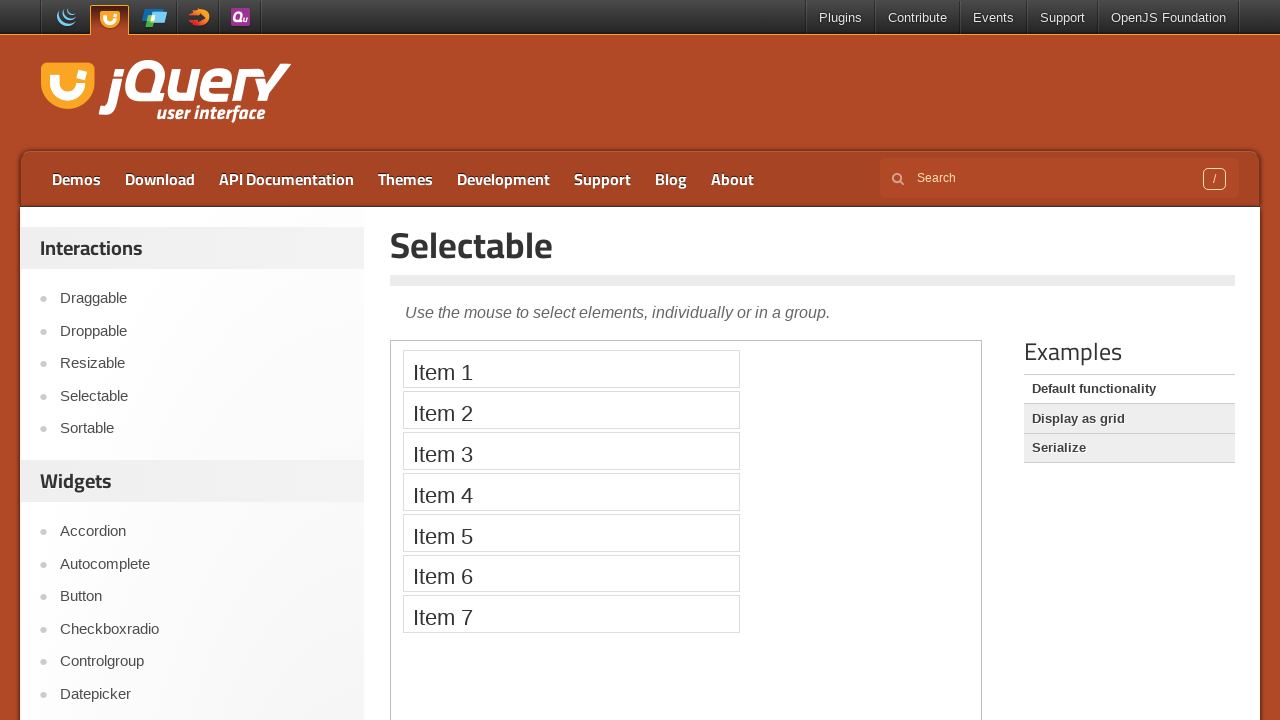

Navigated to jQuery UI selectable demo page
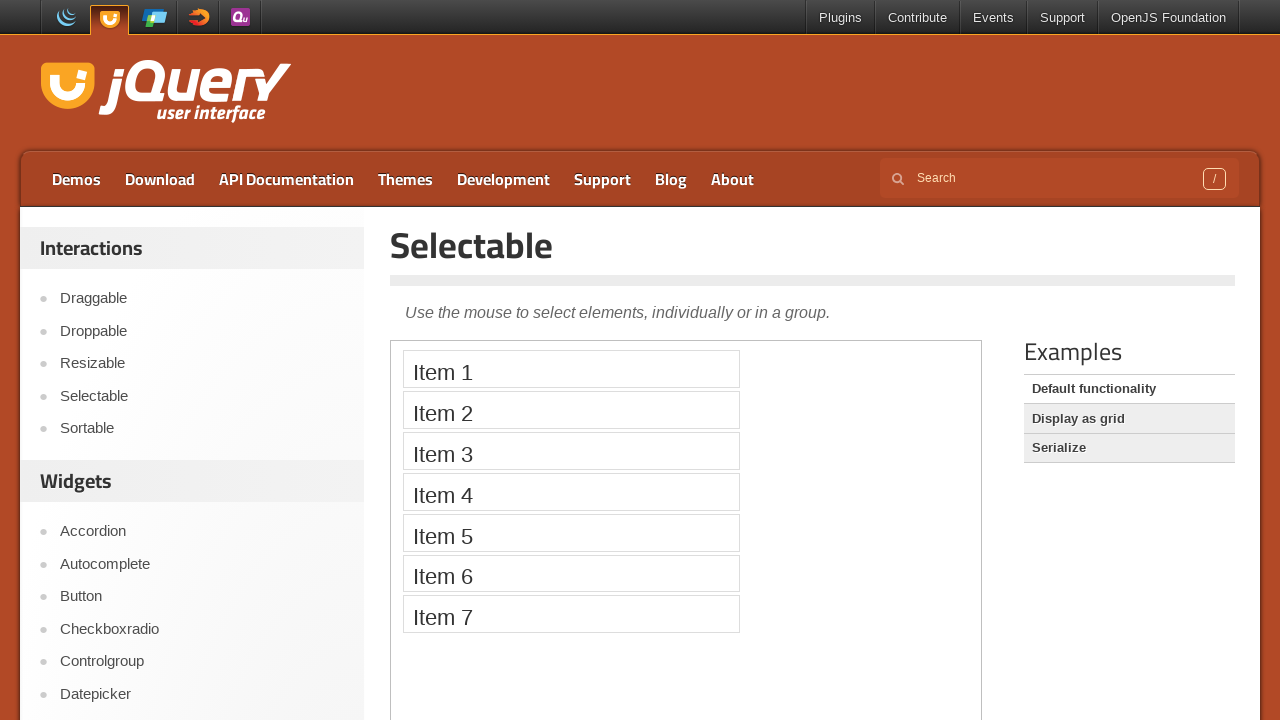

Clicked 'Display as grid' link at (1129, 419) on xpath=//a[text()='Display as grid']
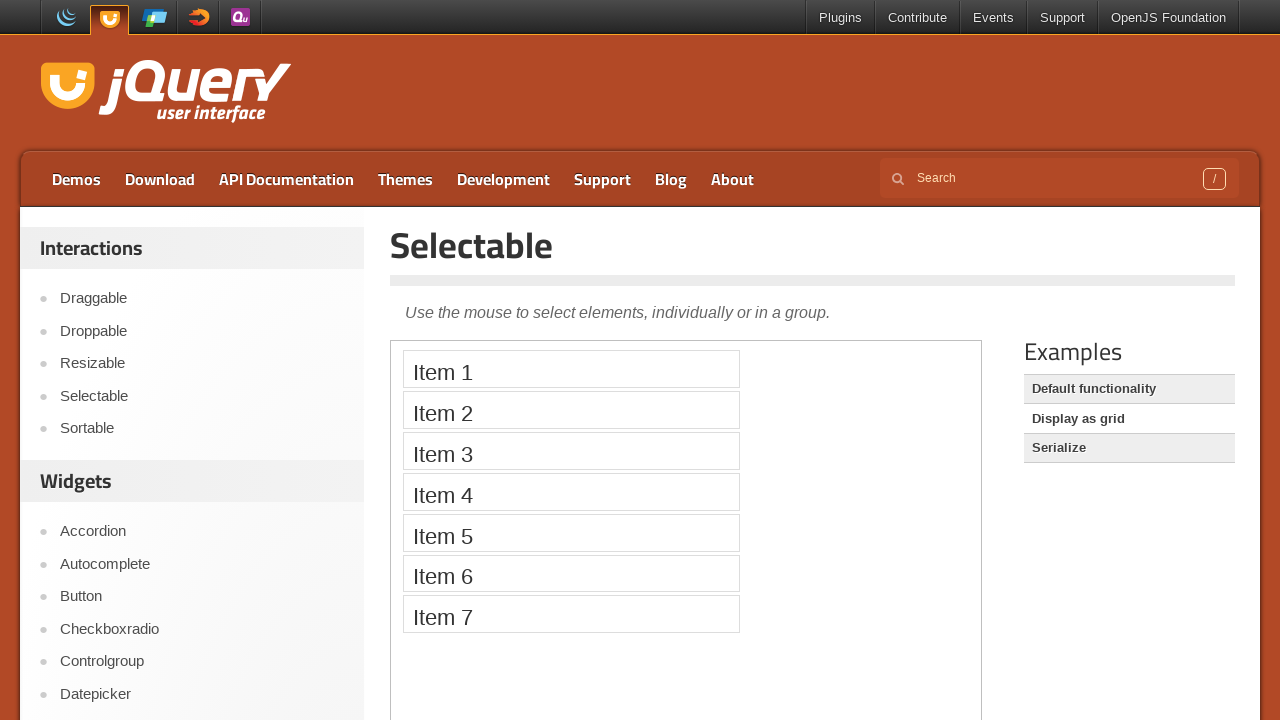

Located demo iframe
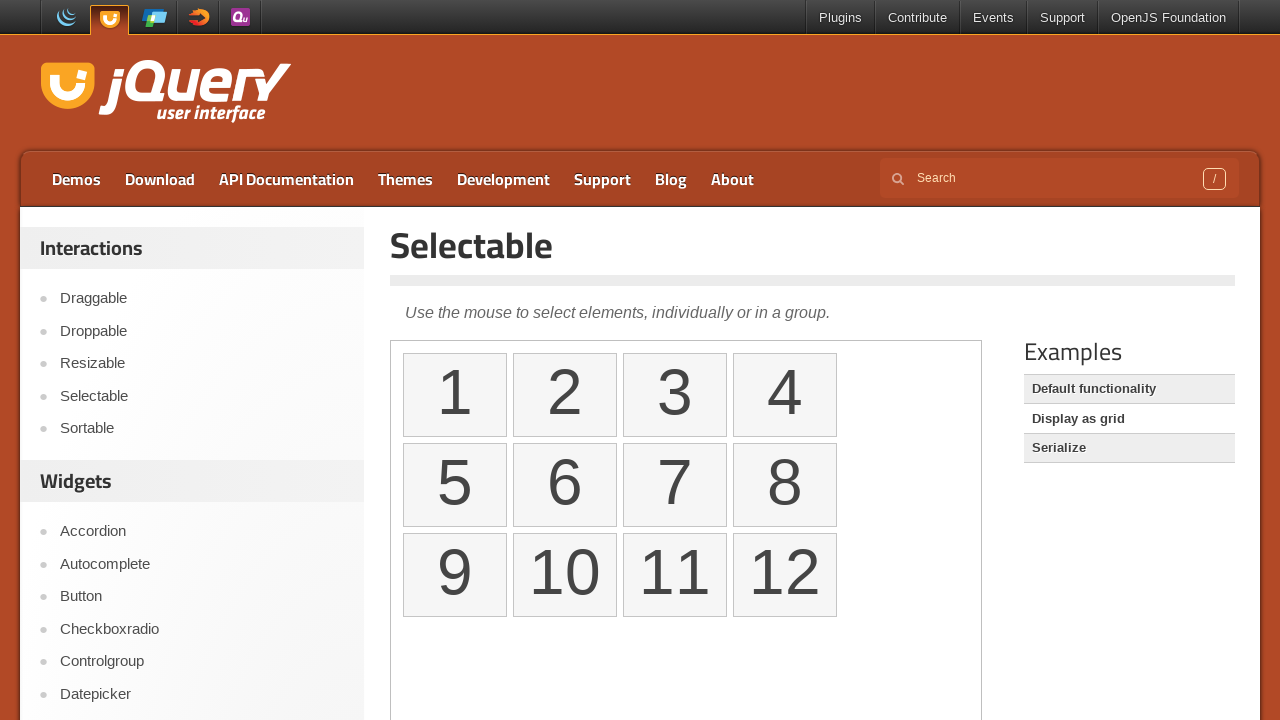

Pressed Control key down for multi-select
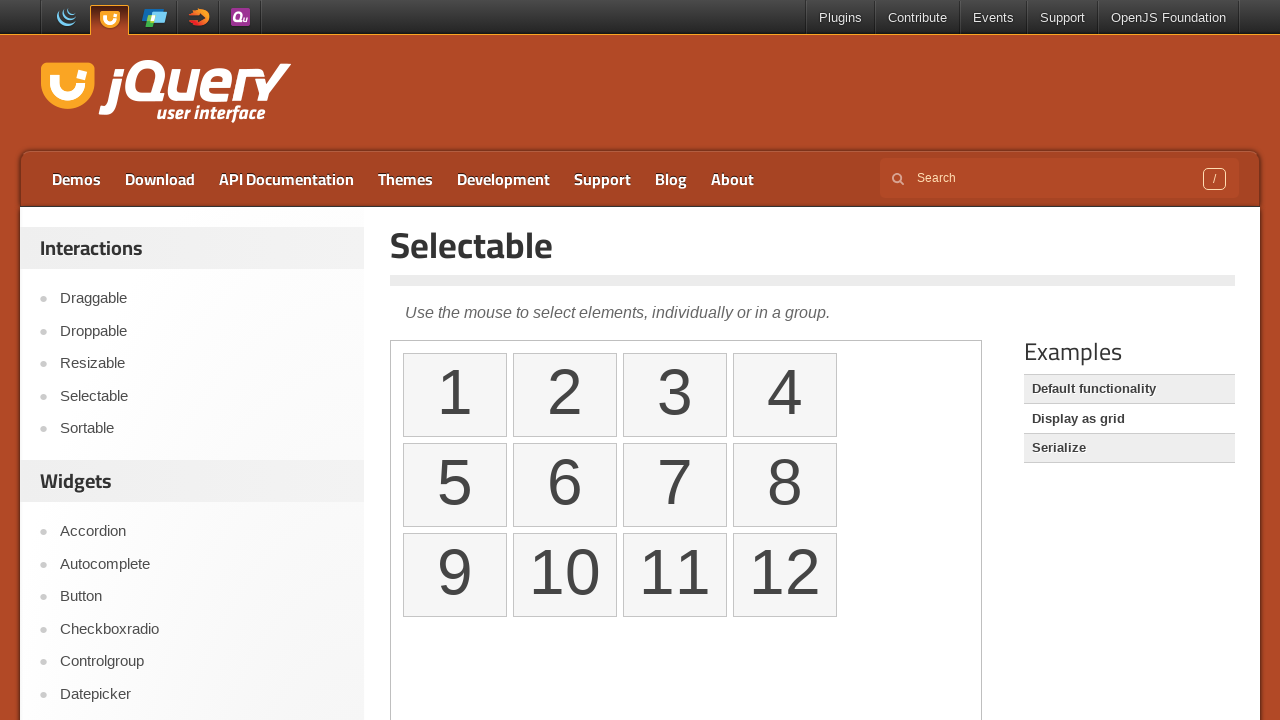

CTRL+clicked item 1 in the selectable grid at (455, 395) on xpath=//*[@class='demo-frame'] >> internal:control=enter-frame >> //li[text()='1
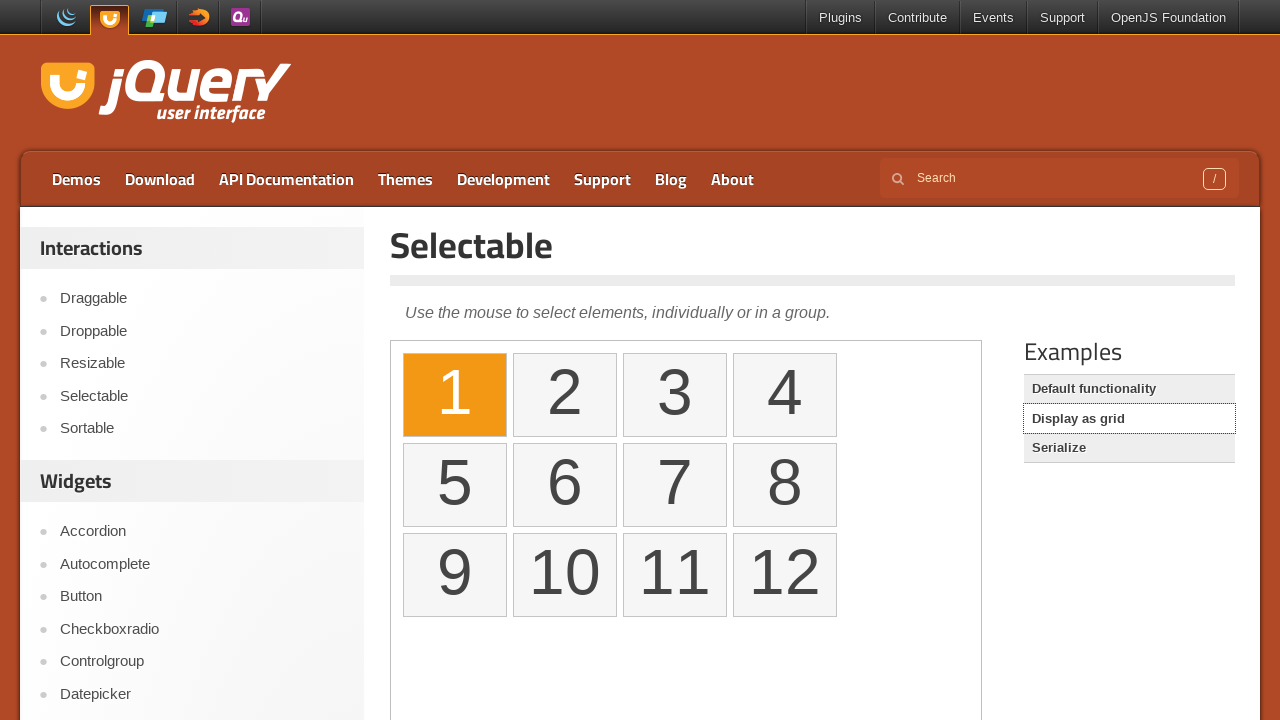

Released Control key after selecting item 1
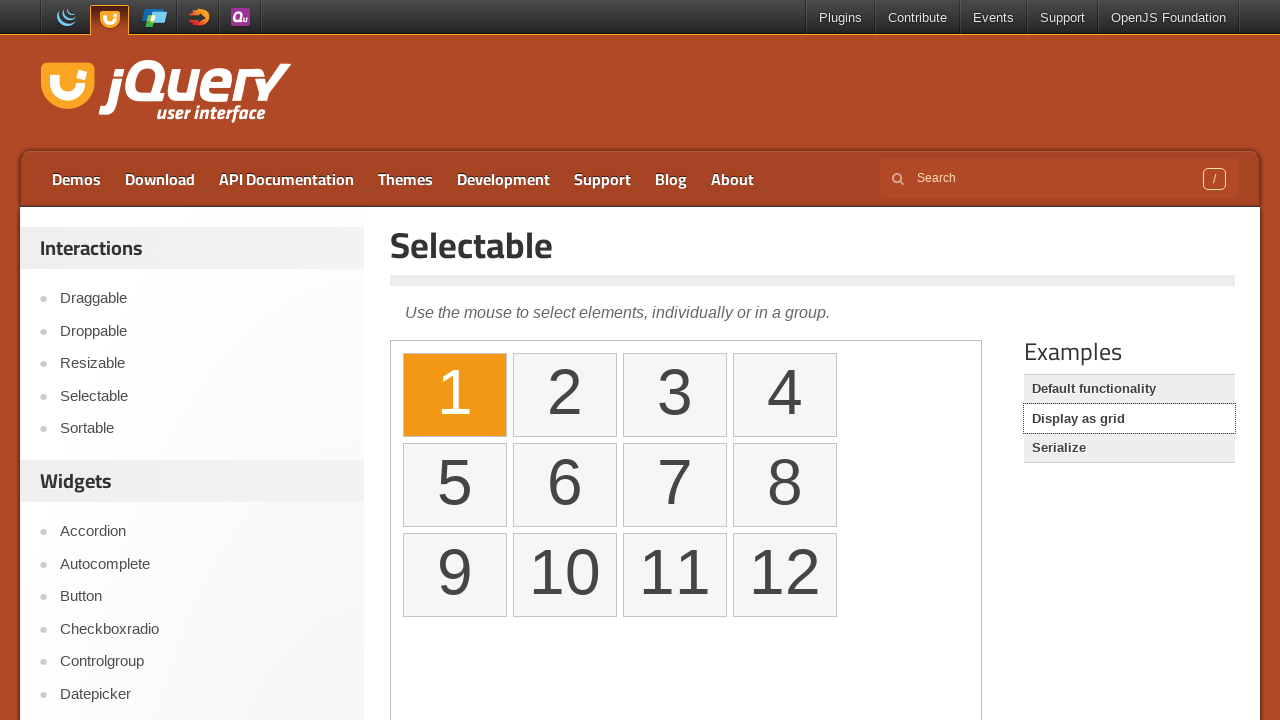

Pressed Control key down for multi-select
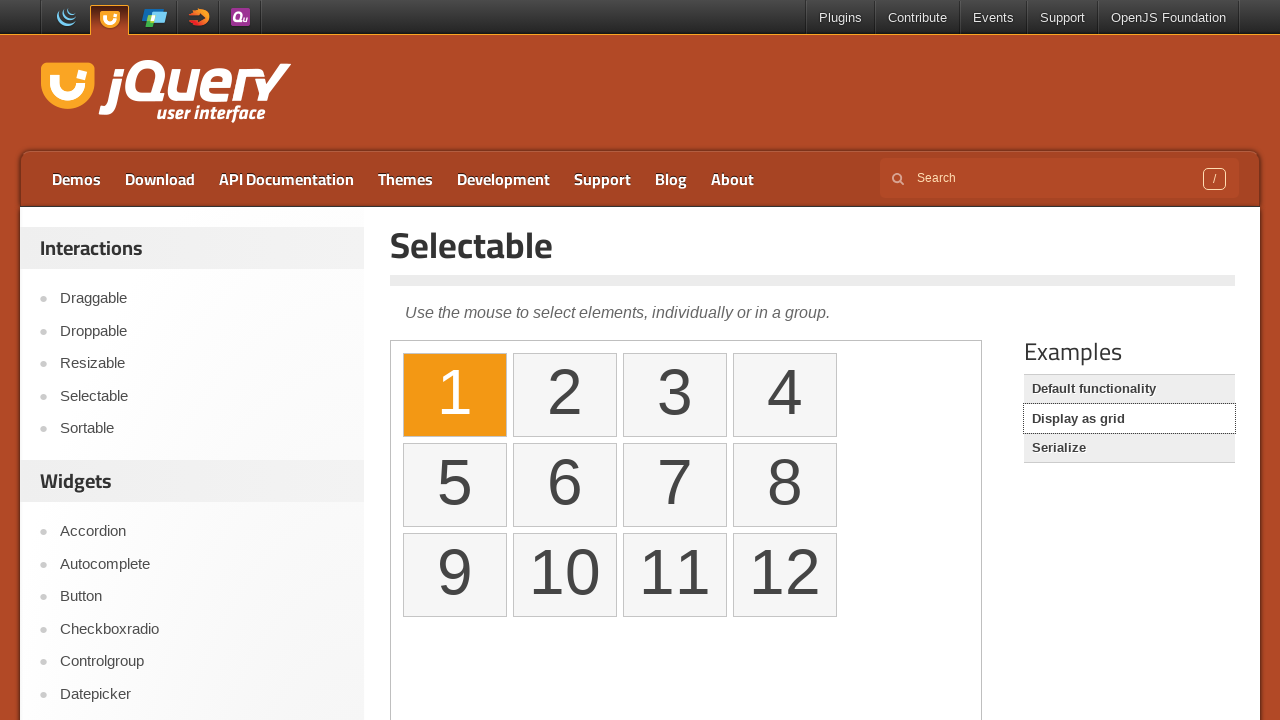

CTRL+clicked item 2 in the selectable grid at (565, 395) on xpath=//*[@class='demo-frame'] >> internal:control=enter-frame >> //li[text()='2
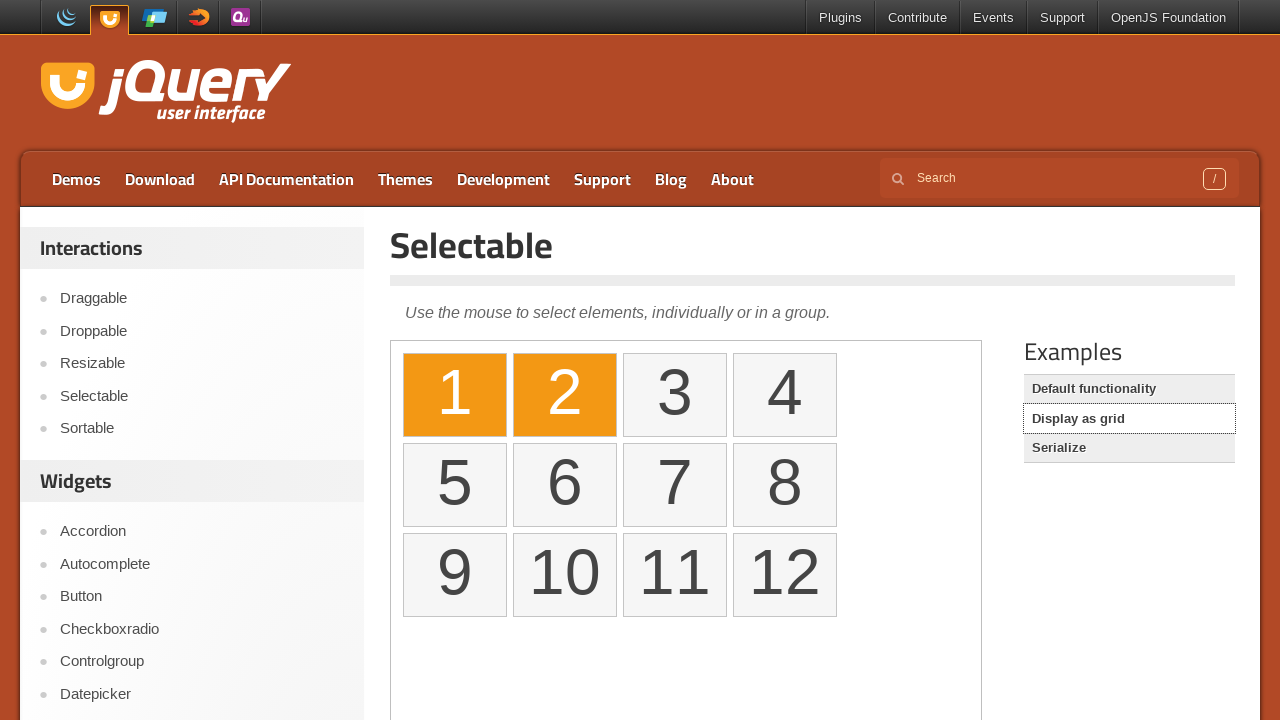

Released Control key after selecting item 2
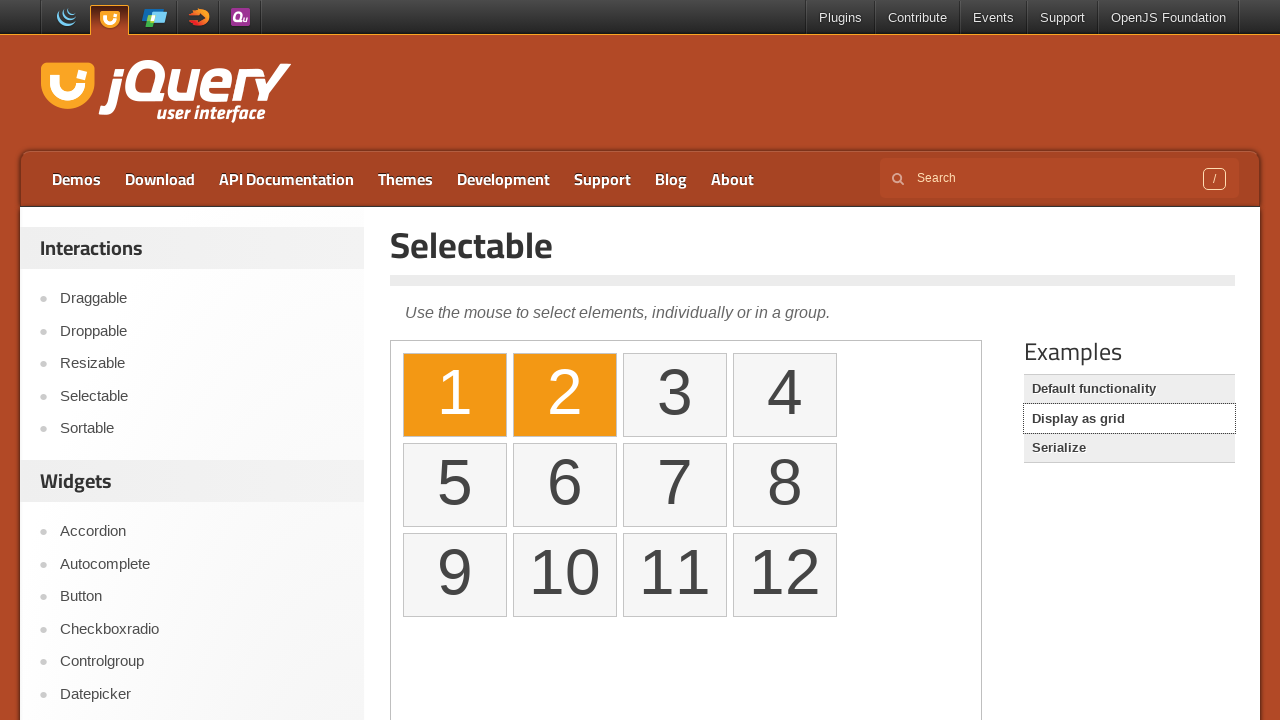

Pressed Control key down for multi-select
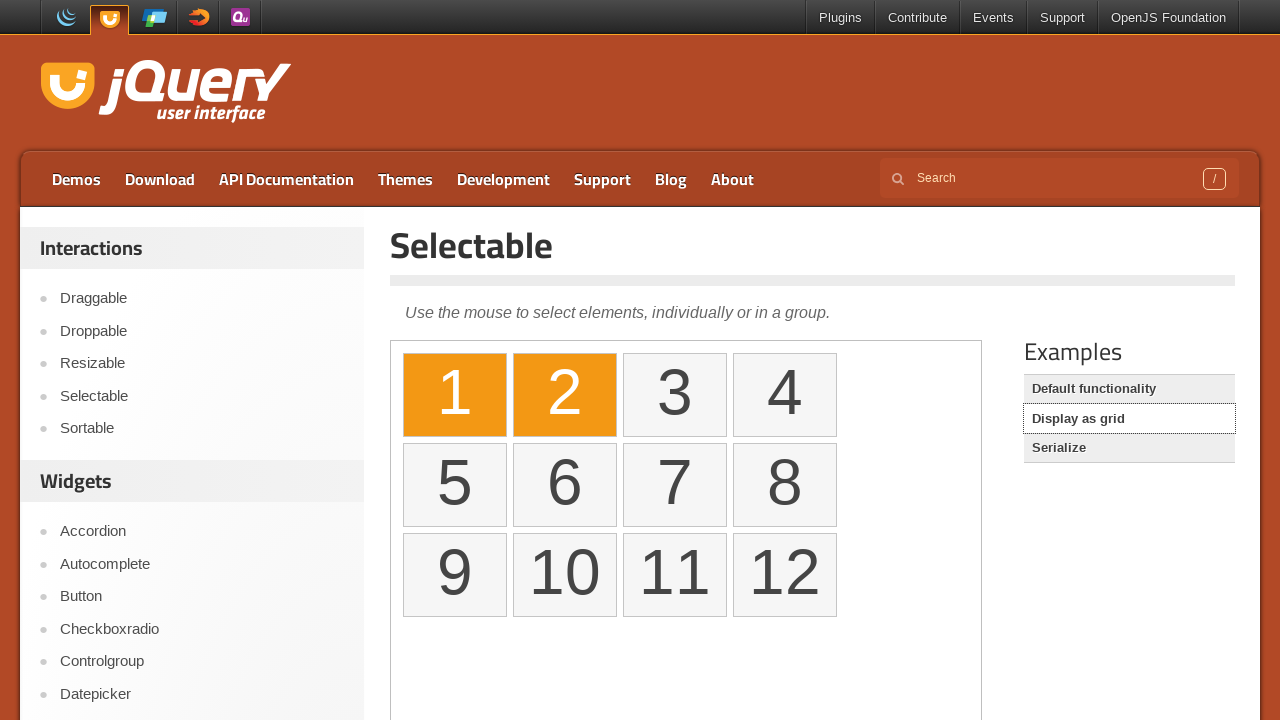

CTRL+clicked item 5 in the selectable grid at (455, 485) on xpath=//*[@class='demo-frame'] >> internal:control=enter-frame >> //li[text()='5
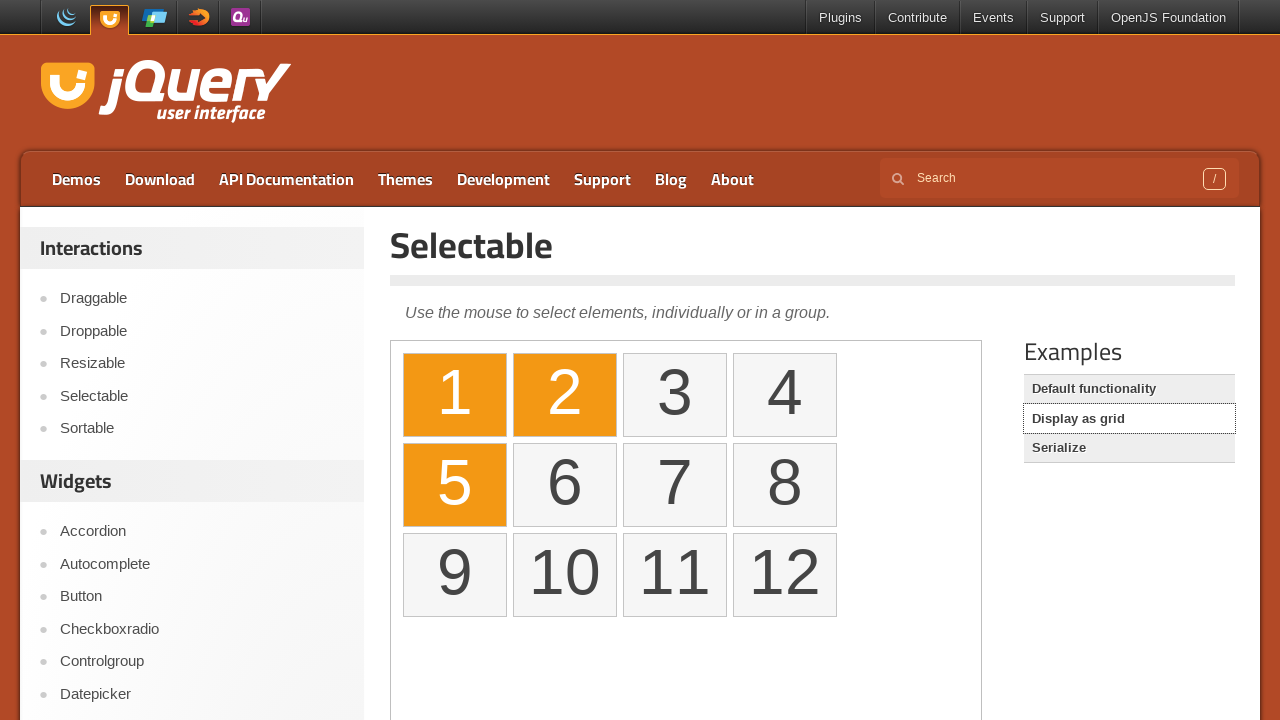

Released Control key after selecting item 5
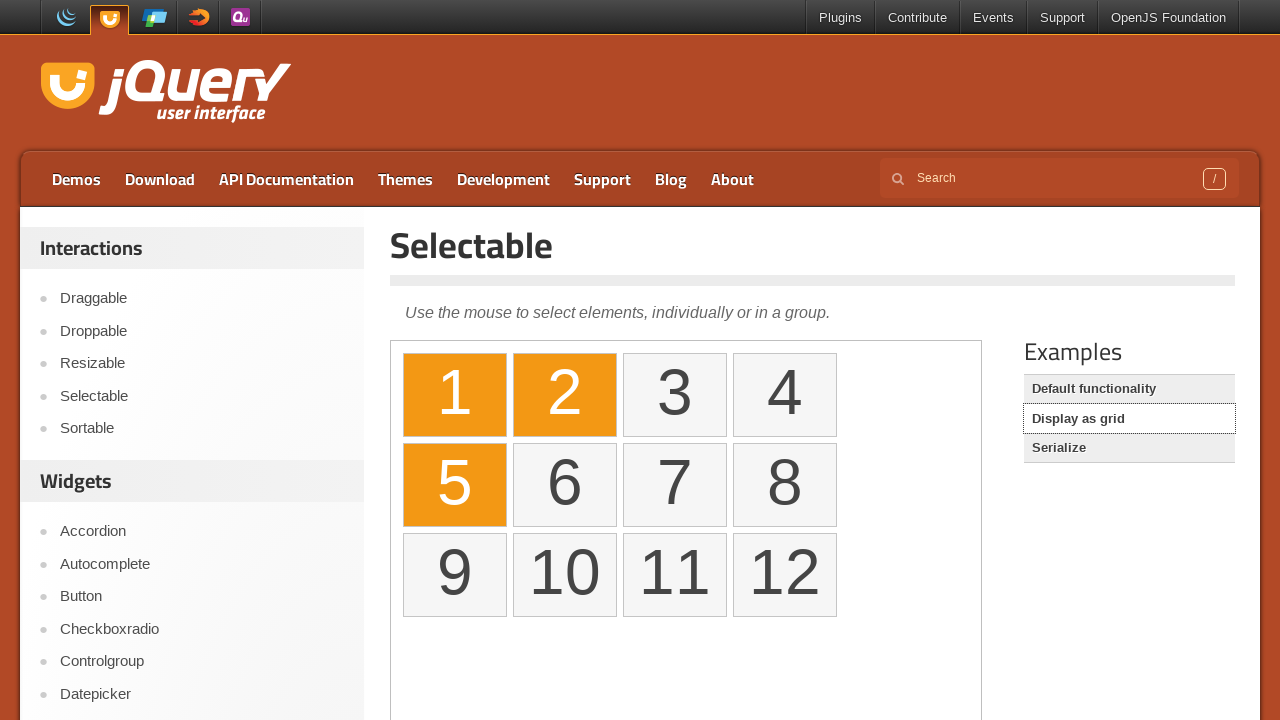

Pressed Control key down for multi-select
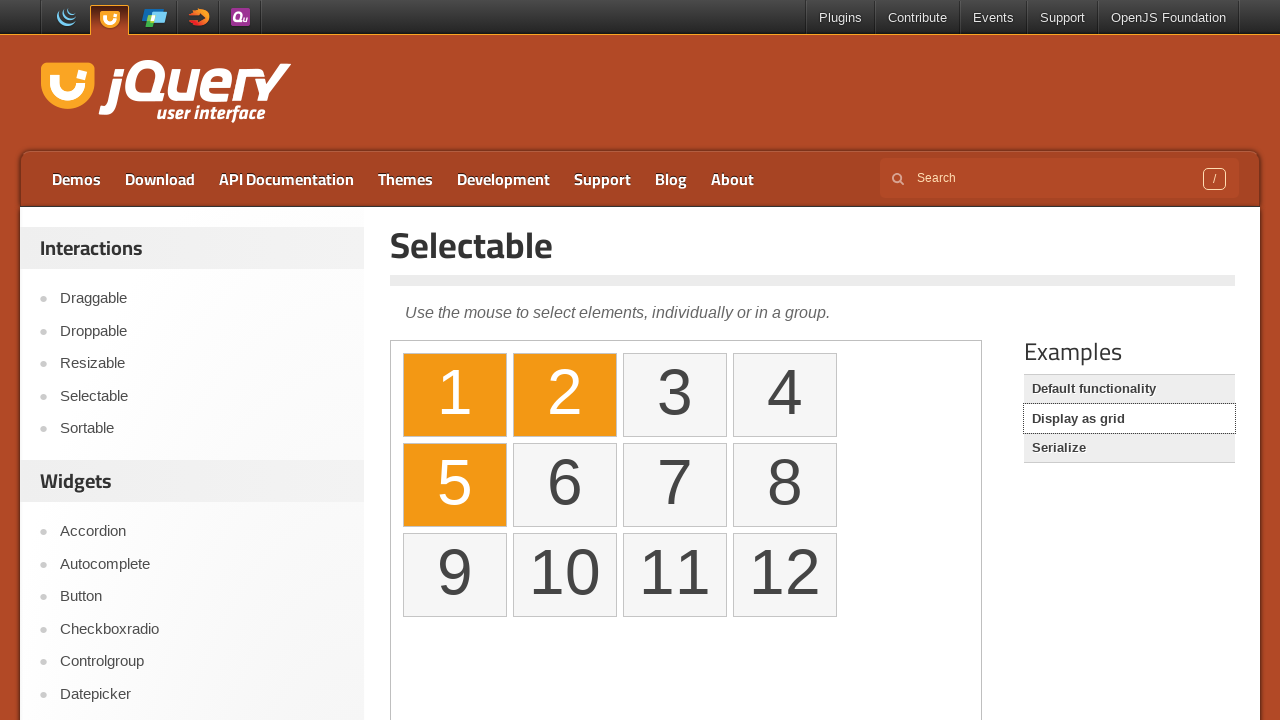

CTRL+clicked item 7 in the selectable grid at (675, 485) on xpath=//*[@class='demo-frame'] >> internal:control=enter-frame >> //li[text()='7
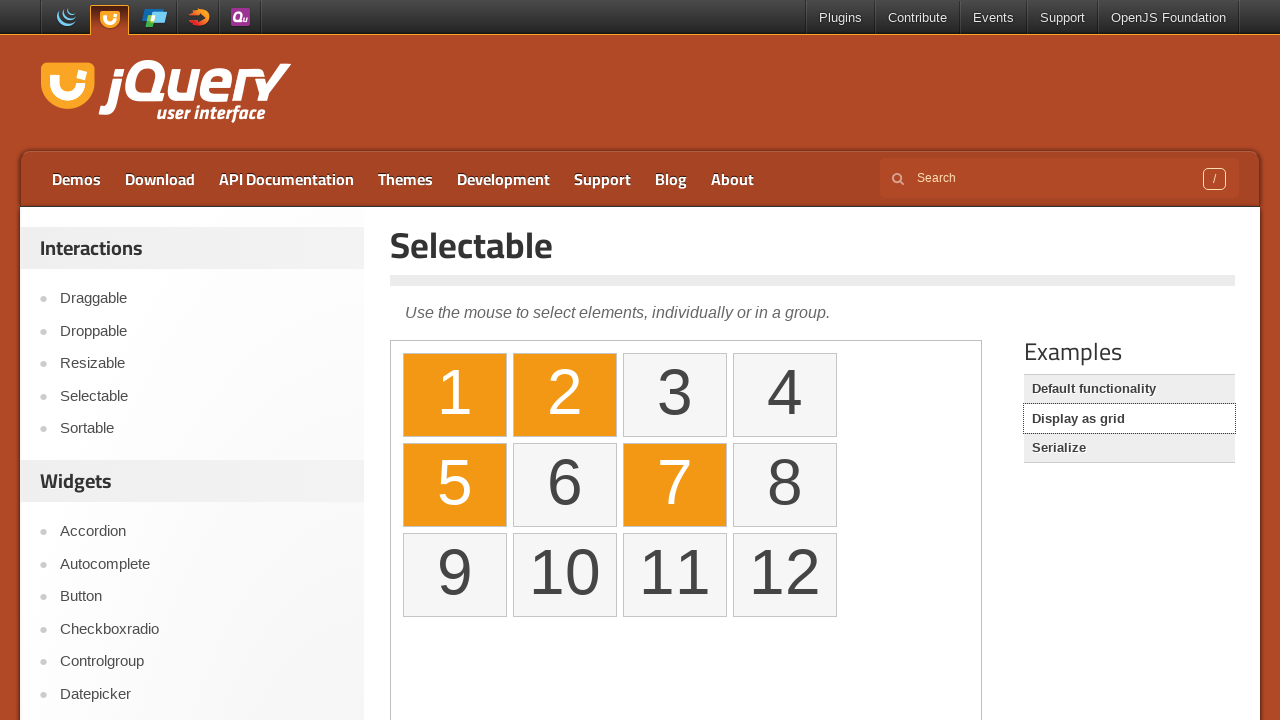

Released Control key after selecting item 7
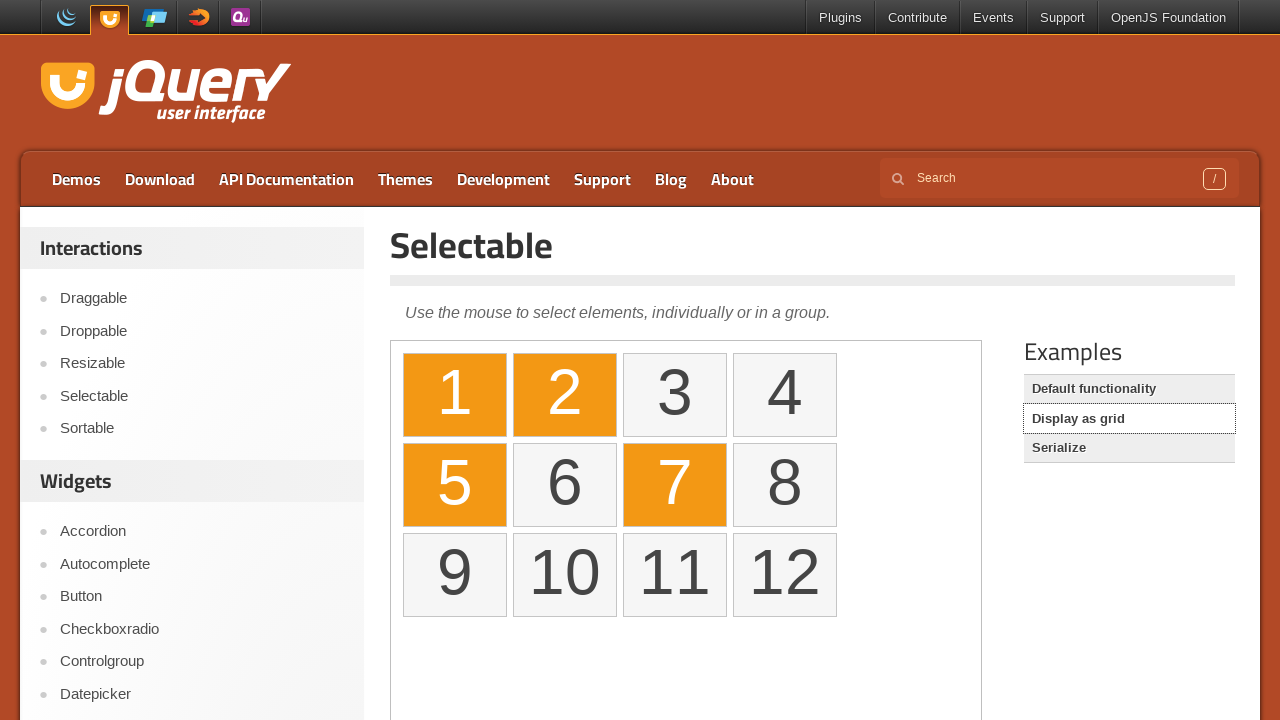

Pressed Control key down for multi-select
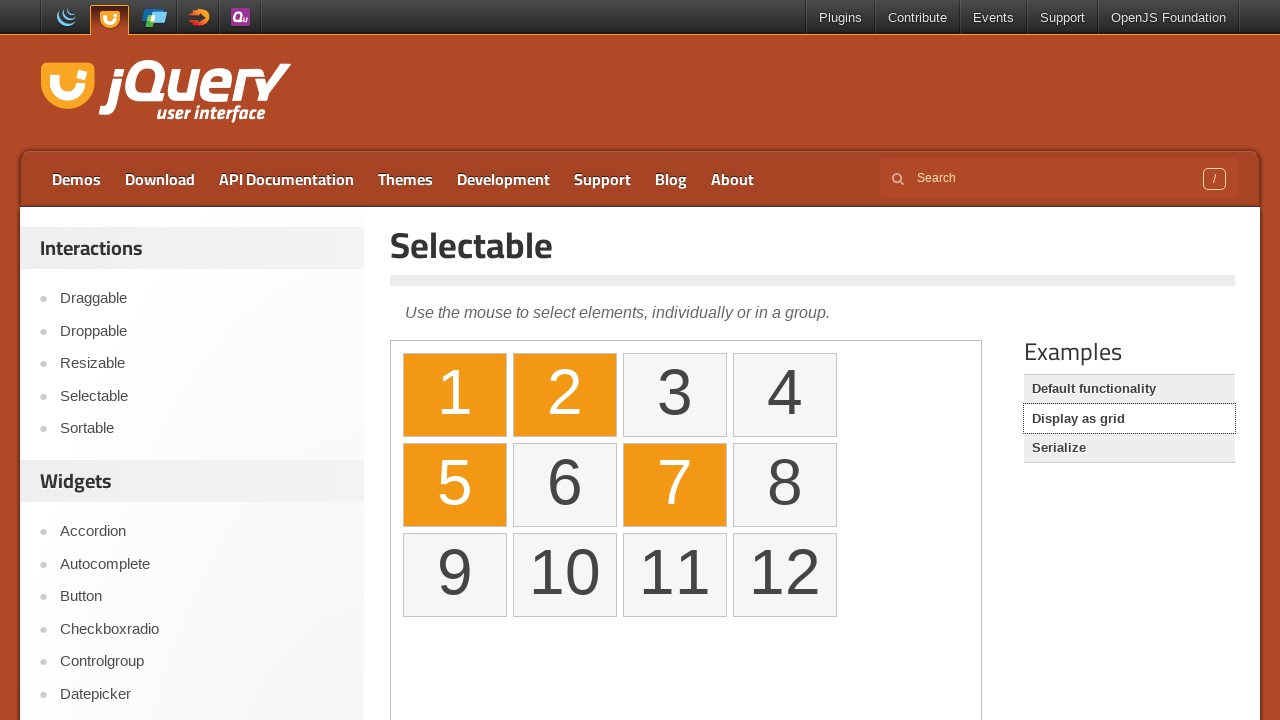

CTRL+clicked item 9 in the selectable grid at (455, 575) on xpath=//*[@class='demo-frame'] >> internal:control=enter-frame >> //li[text()='9
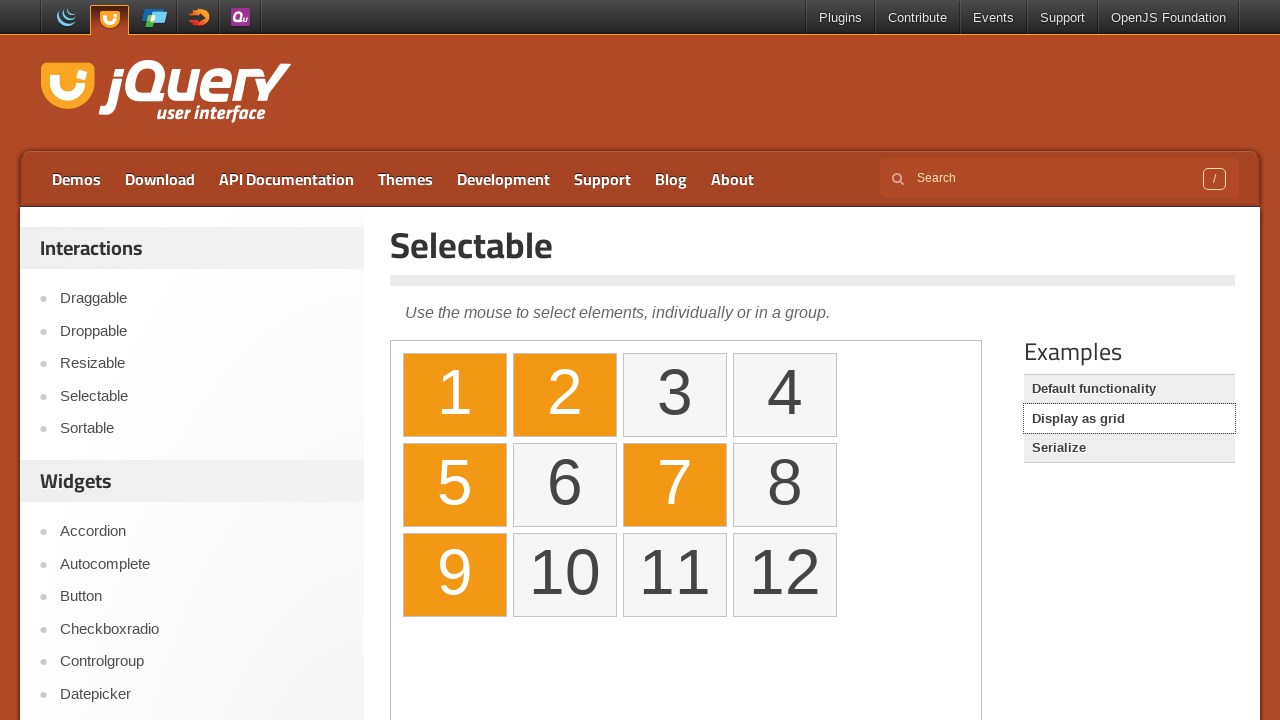

Released Control key after selecting item 9
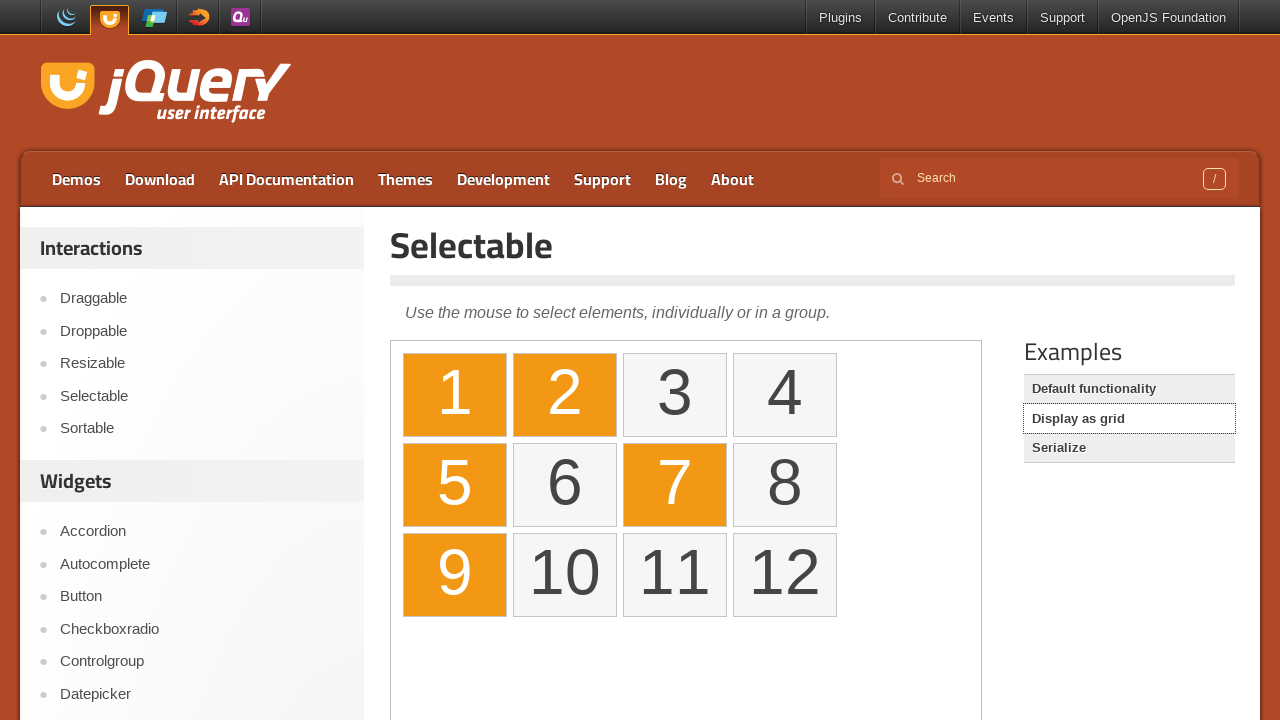

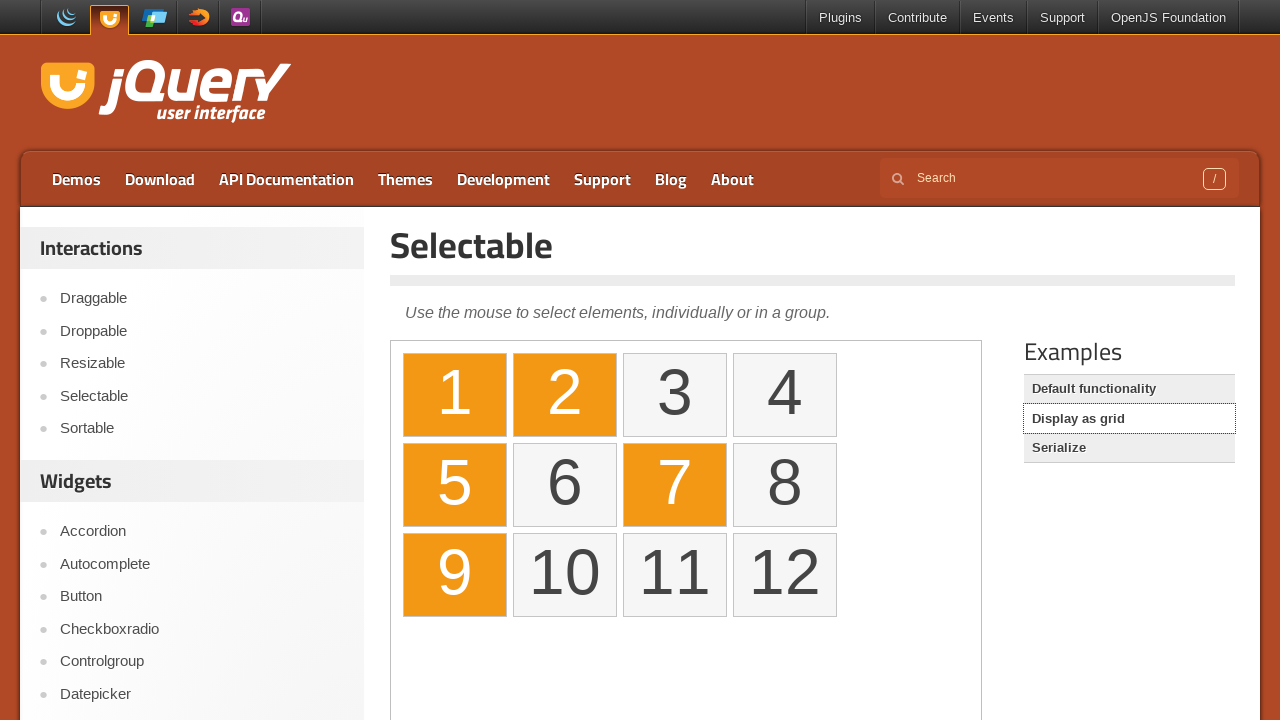